Tests browser window handling by clicking a button to open a new window, switching to it, and verifying content in the new window

Starting URL: https://demoqa.com/browser-windows

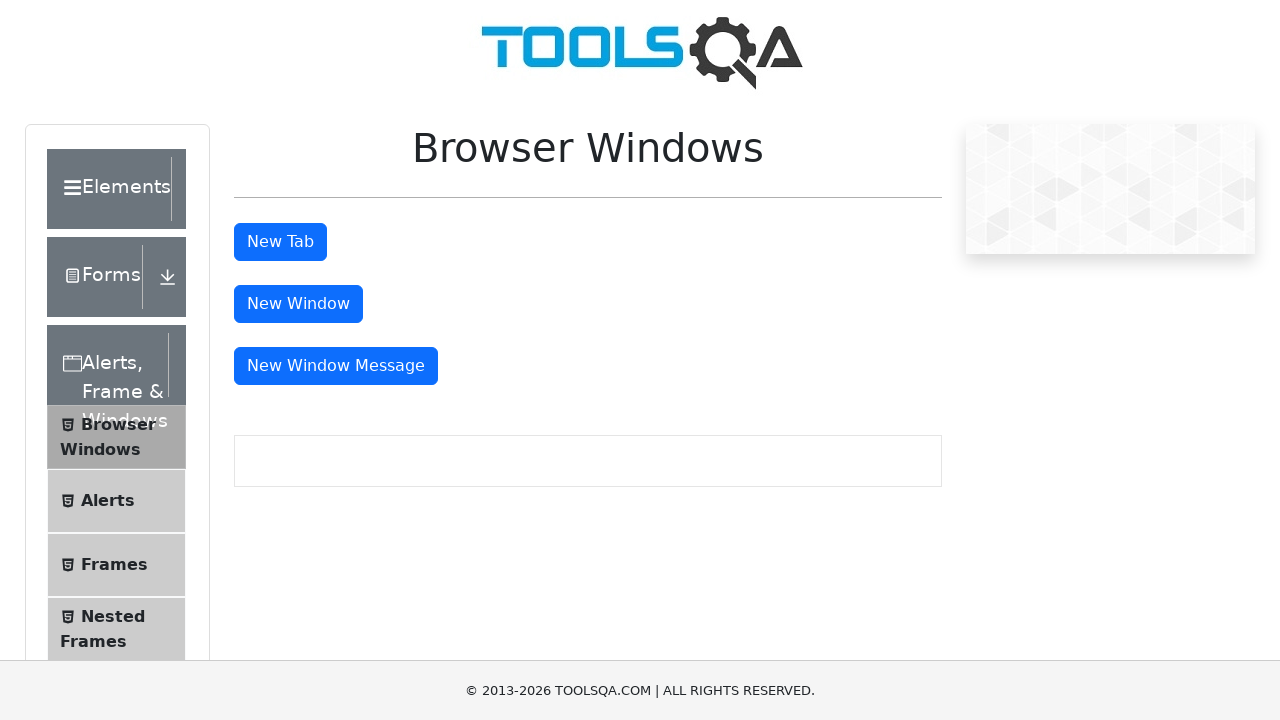

Clicked button to open new window at (298, 304) on #windowButton
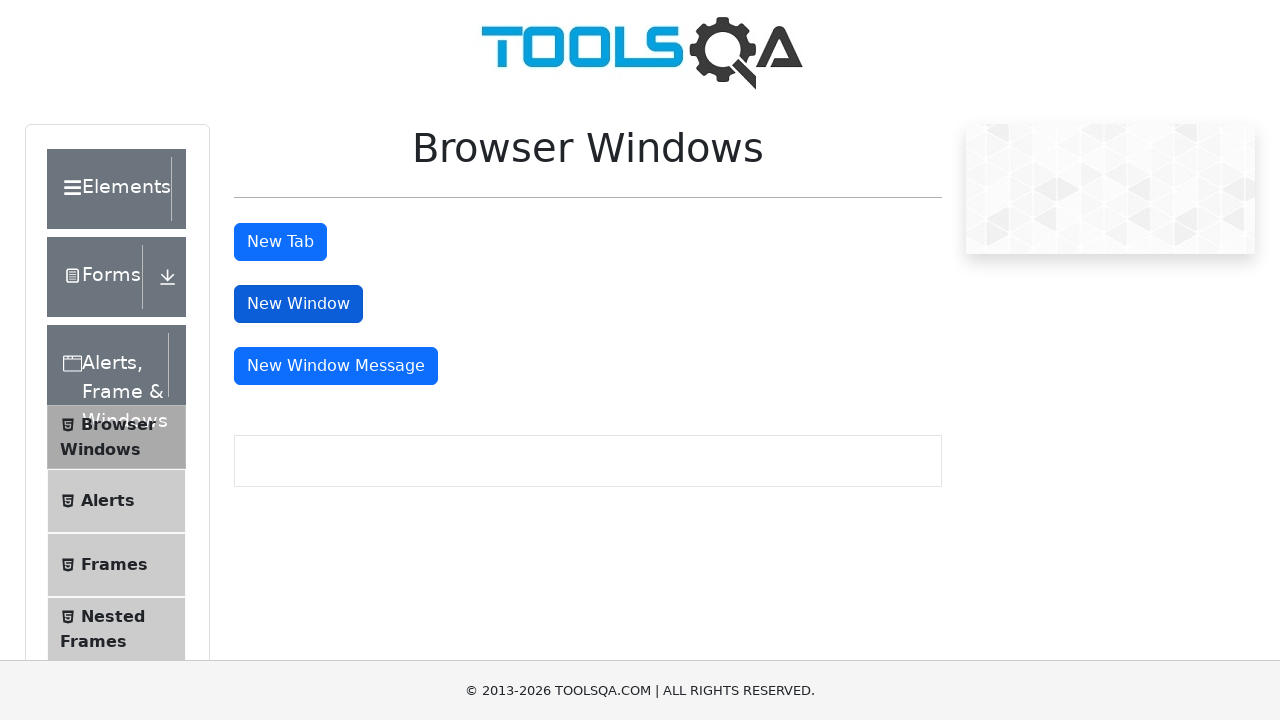

New window opened and reference obtained
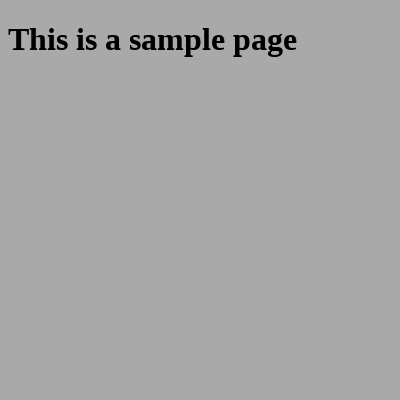

New page finished loading
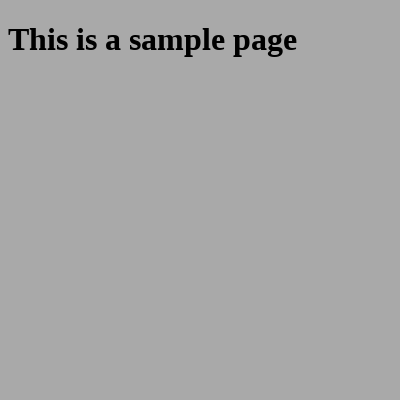

Located heading element in new window
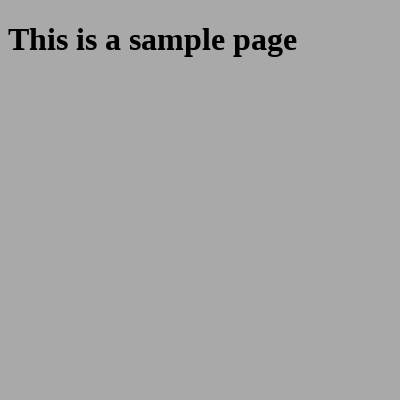

Verified heading text content: This is a sample page
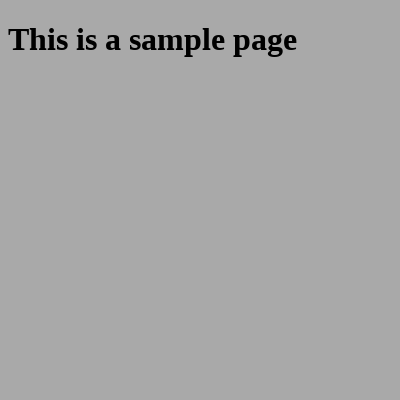

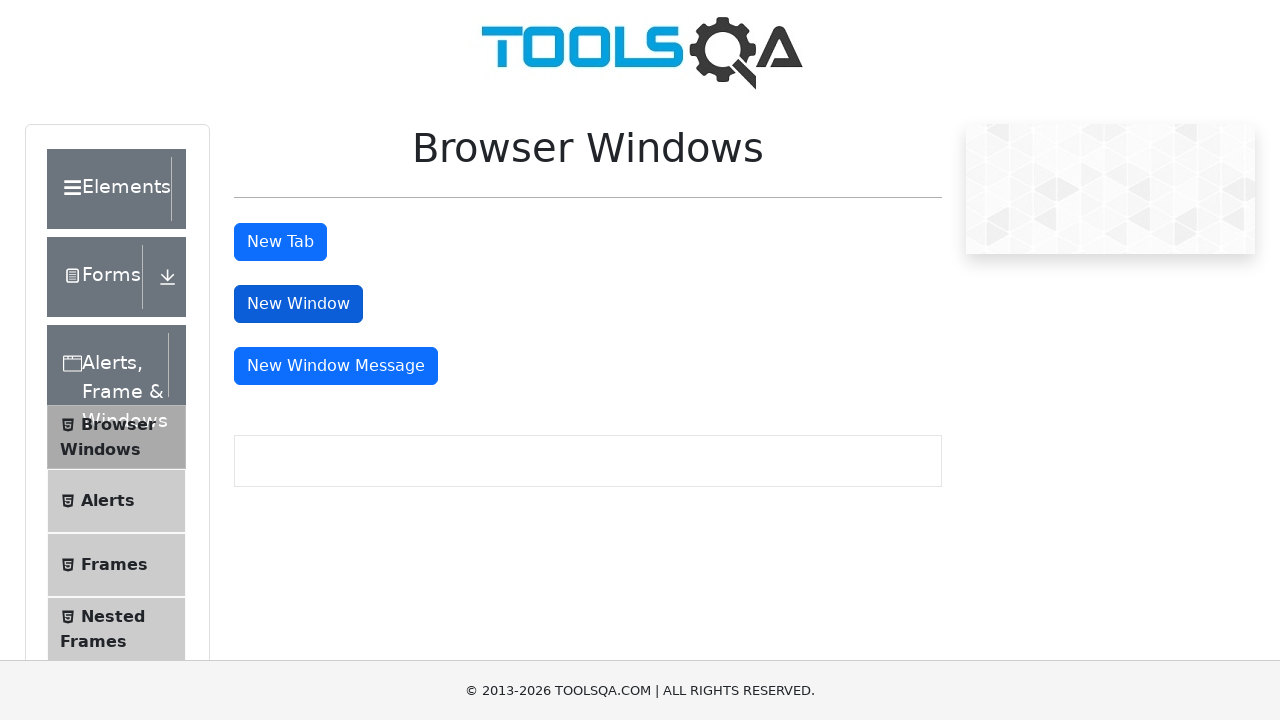